Tests keyboard input by sending the SPACE key to an input element and verifying the result text displays the correct key pressed.

Starting URL: http://the-internet.herokuapp.com/key_presses

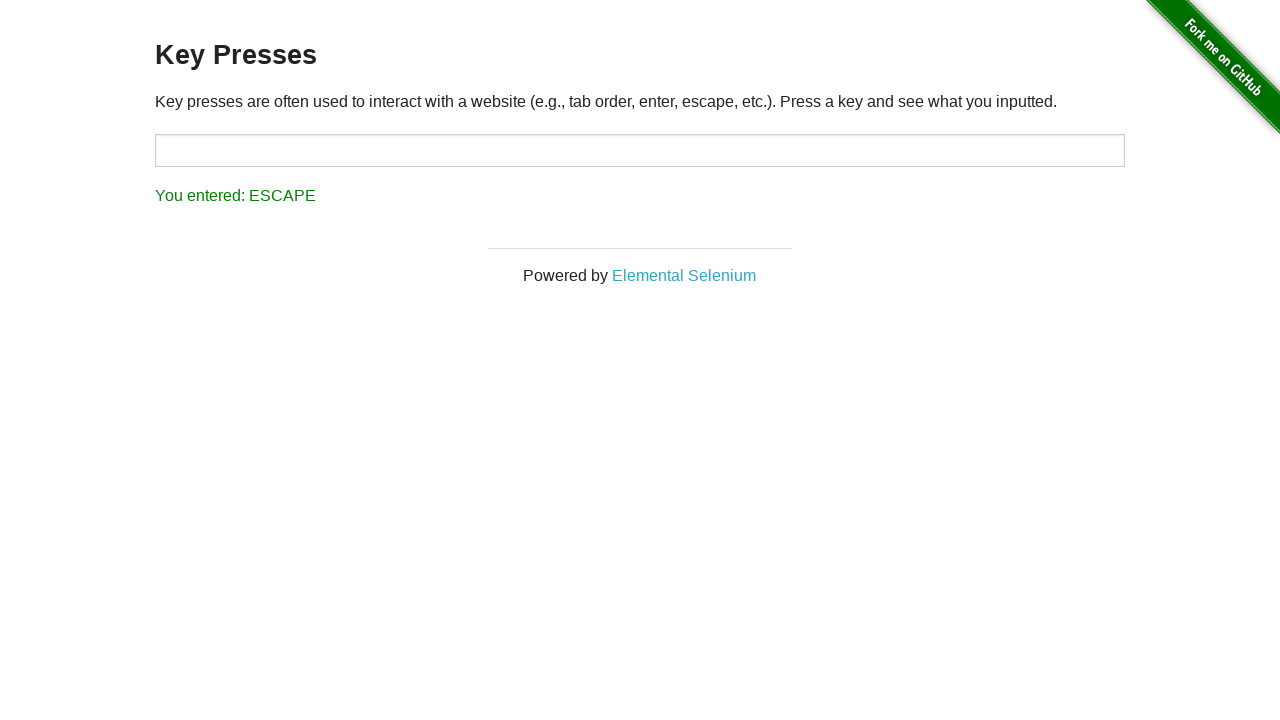

Navigated to key presses test page
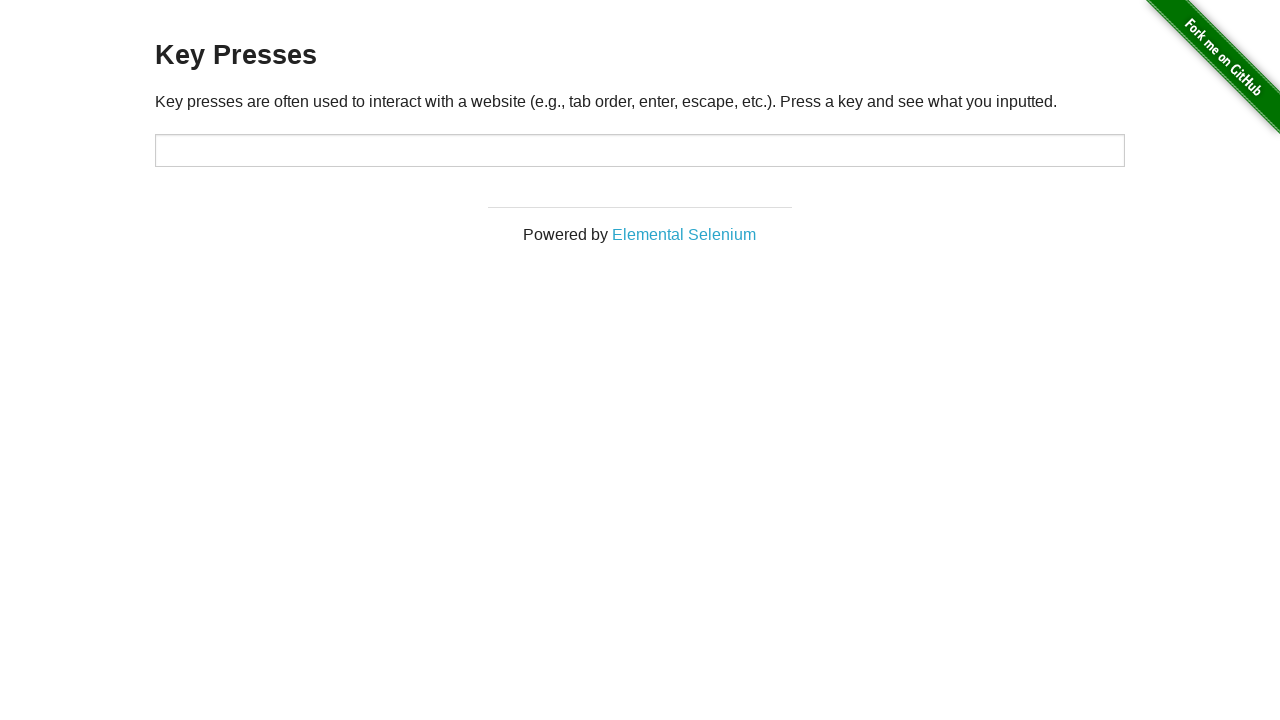

Pressed SPACE key on target input element on #target
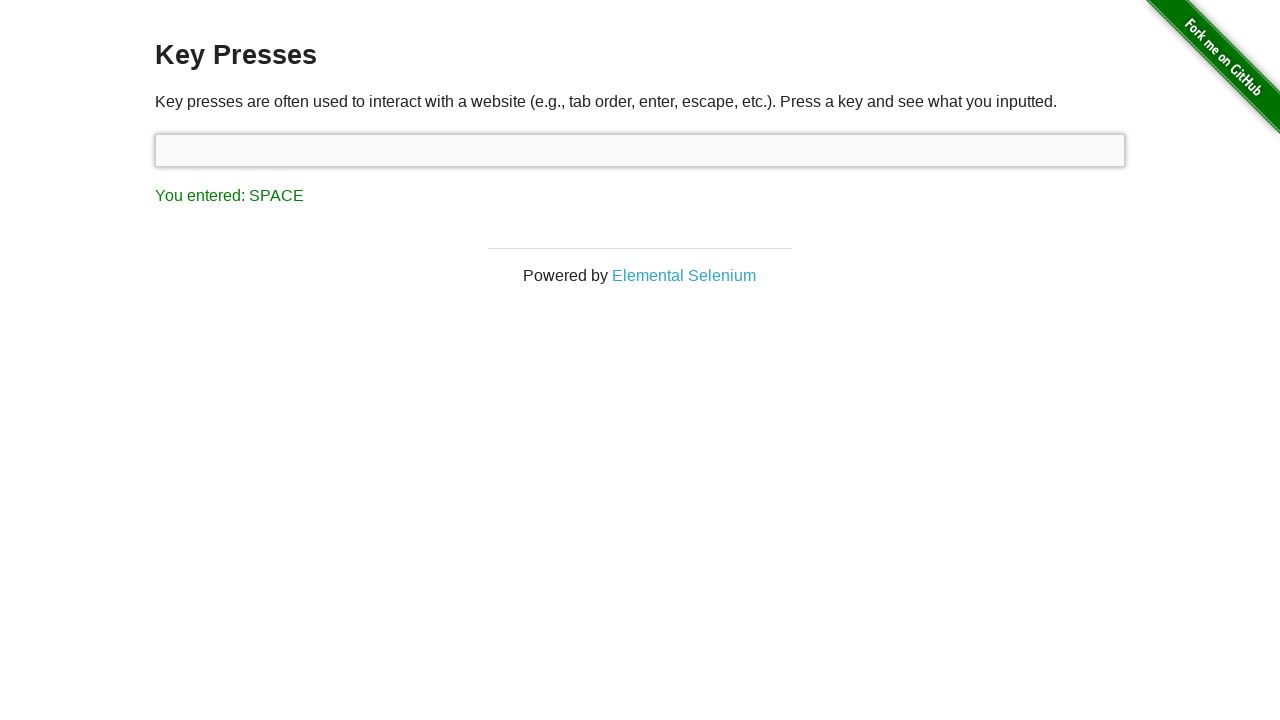

Result element appeared on page
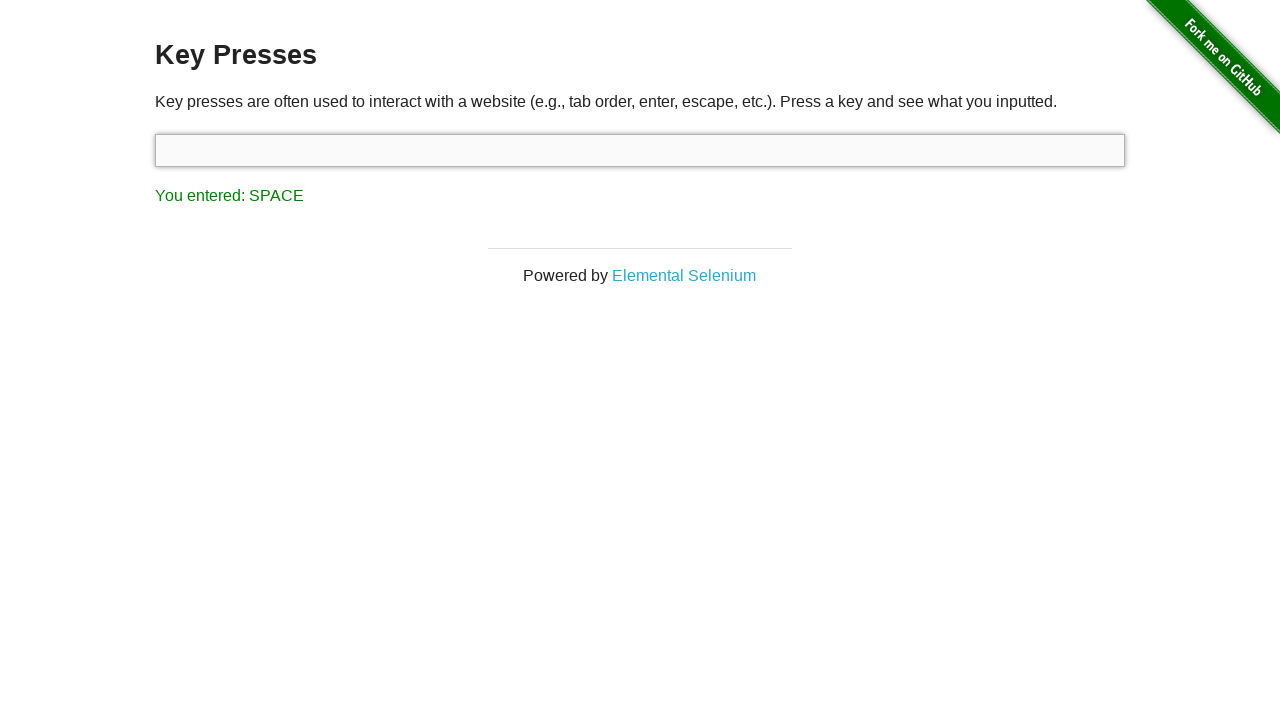

Retrieved result text from result element
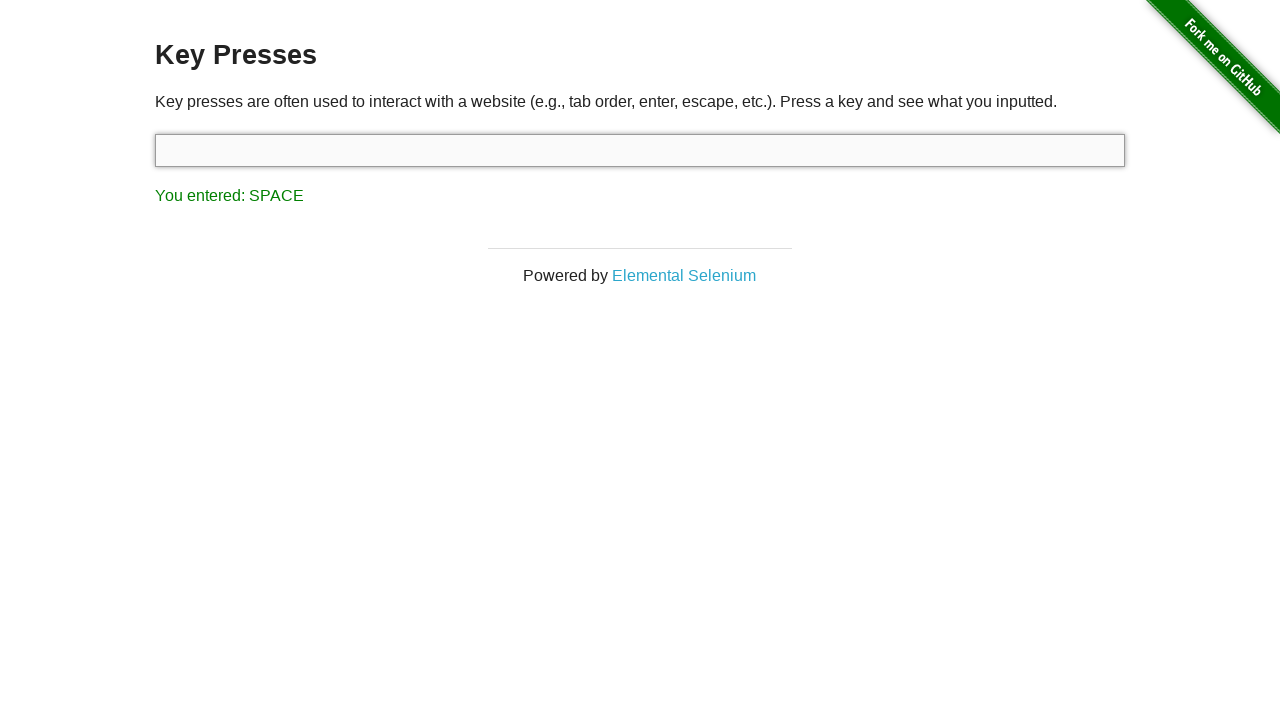

Verified result text correctly shows 'You entered: SPACE'
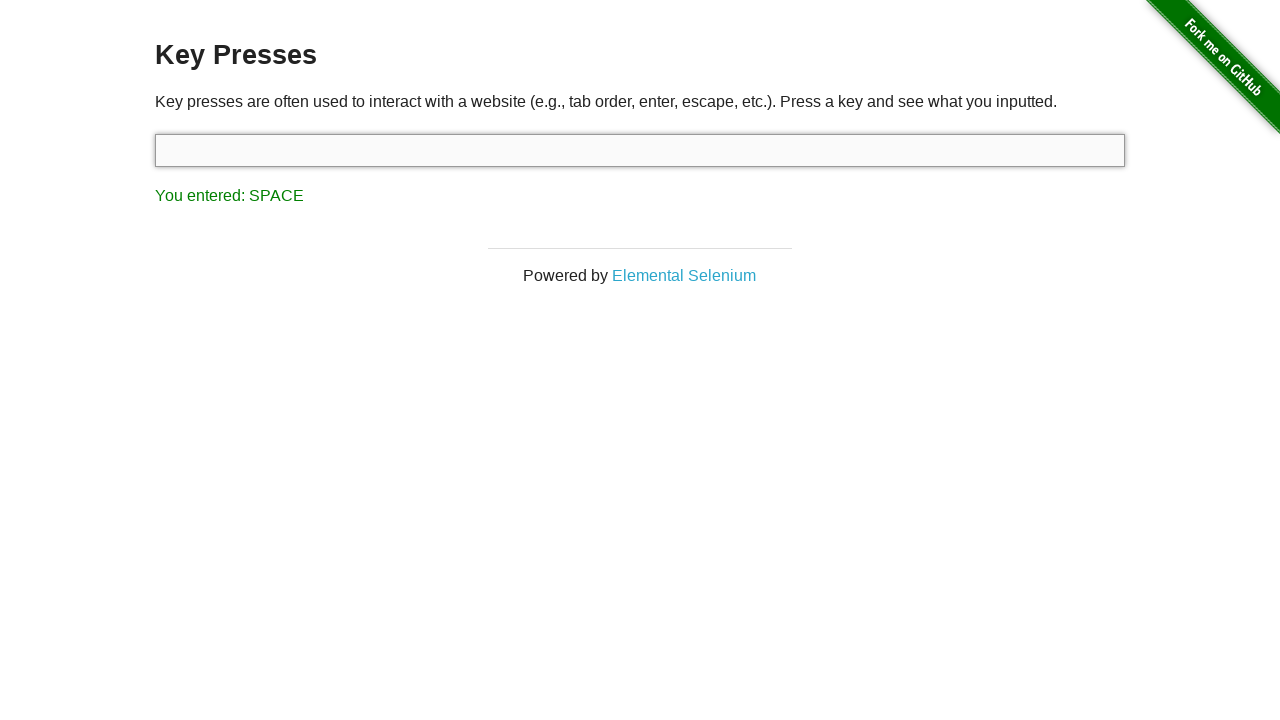

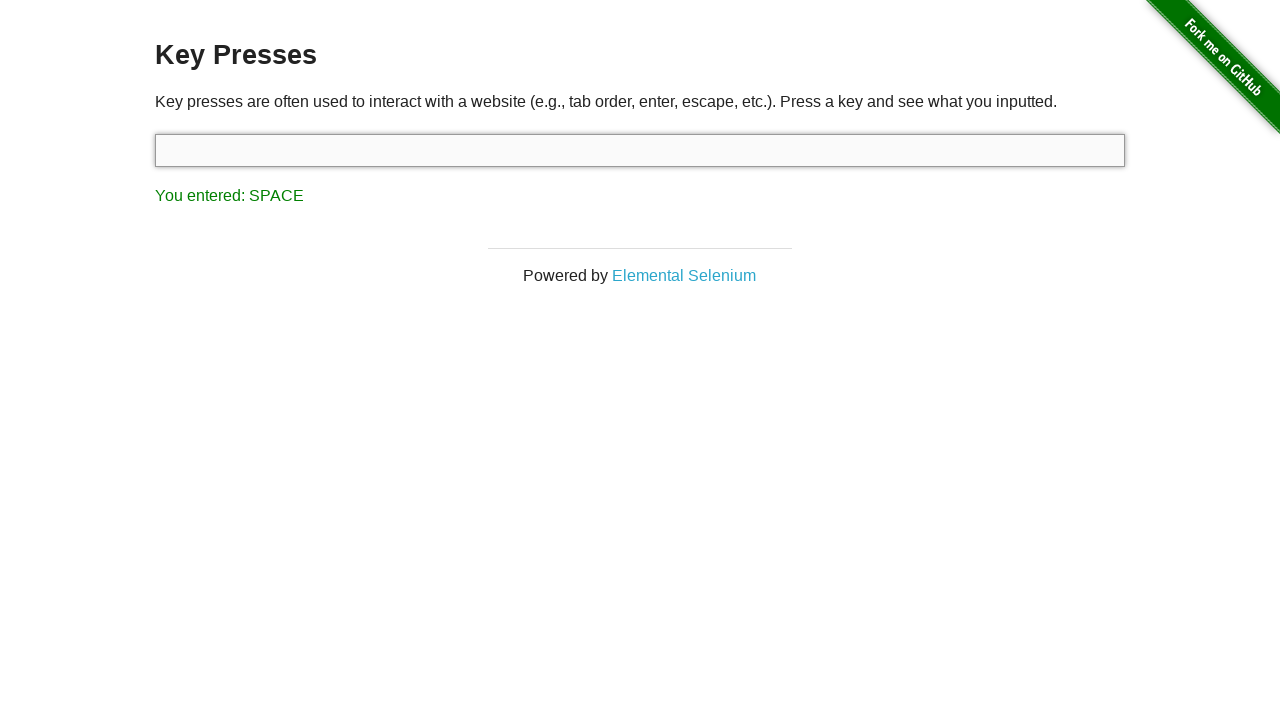